Tests interaction with a jQuery UI price range slider by dragging the left handle to adjust the minimum price value

Starting URL: https://www.jqueryscript.net/demo/Price-Range-Slider-jQuery-UI/

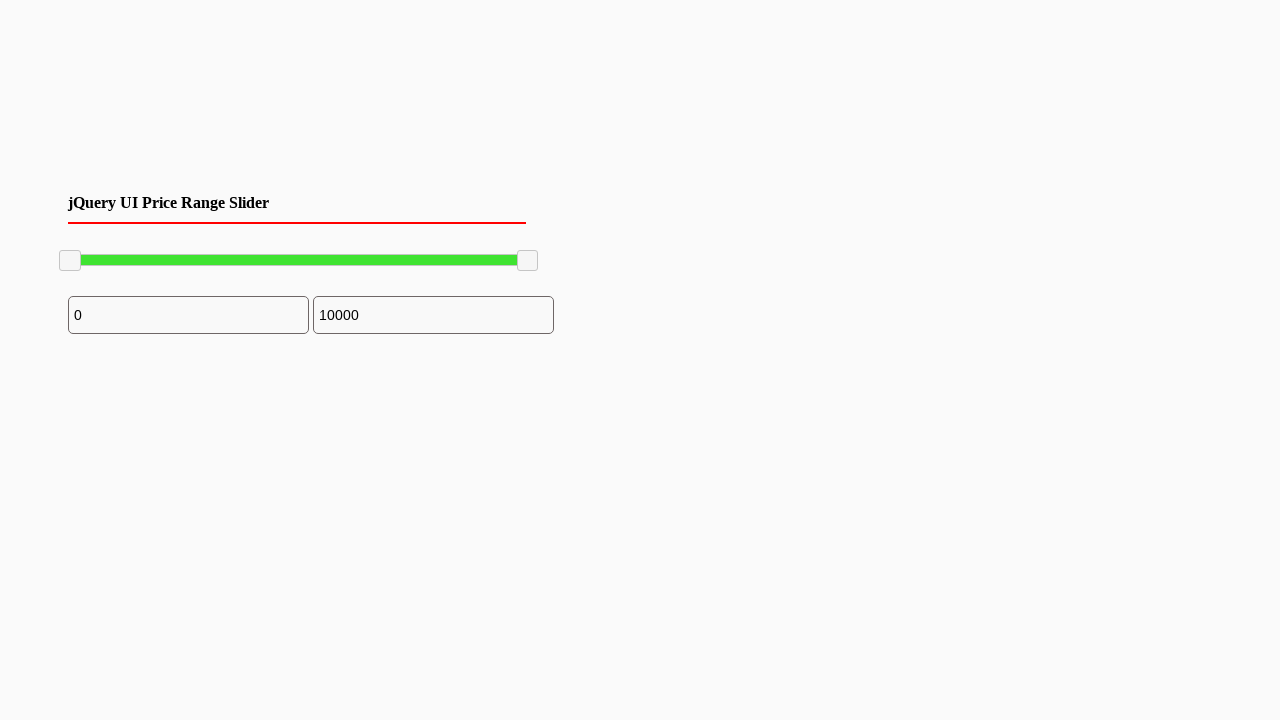

Waited for price range slider handle to be visible
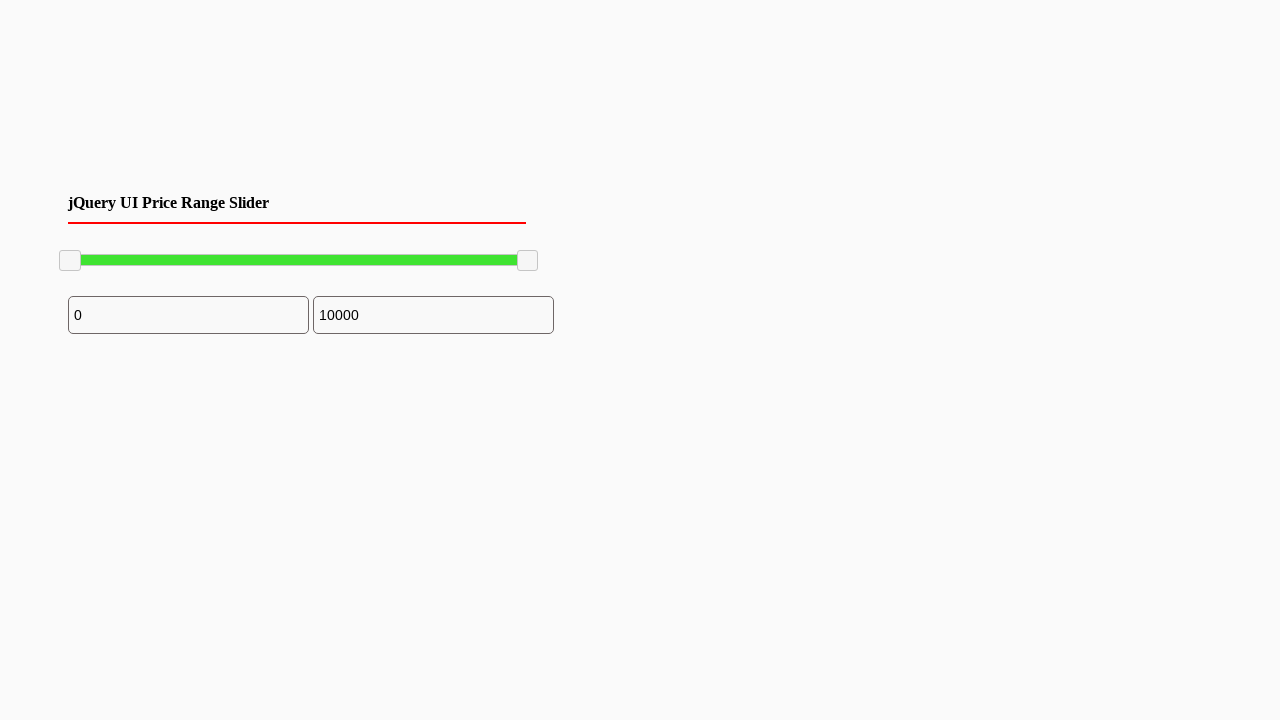

Located the left slider handle element
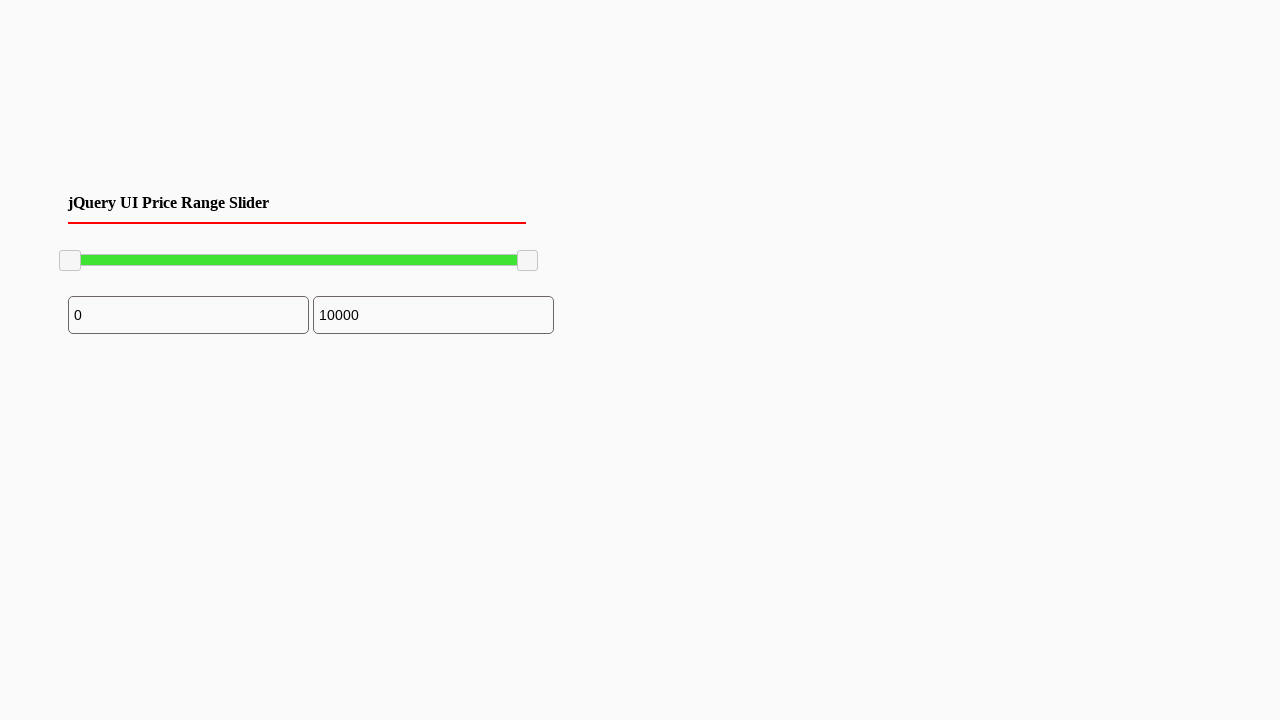

Retrieved bounding box coordinates of the slider handle
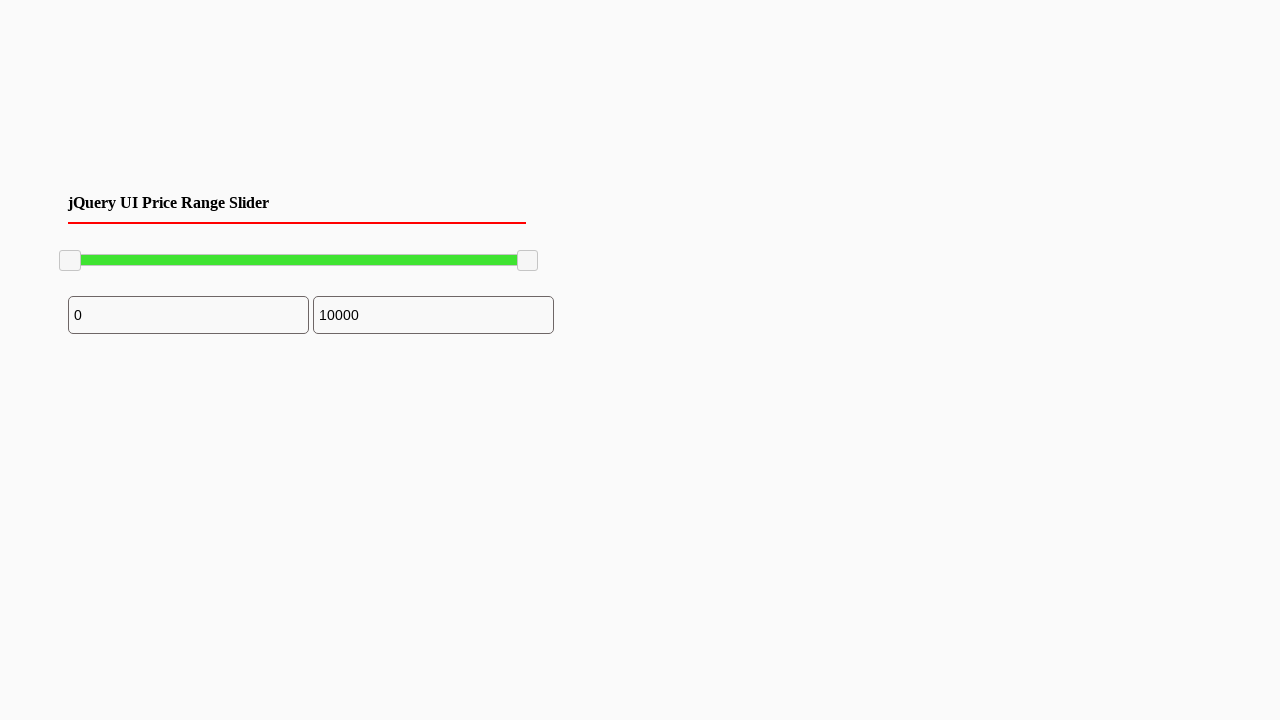

Moved mouse to the center of the left slider handle at (70, 261)
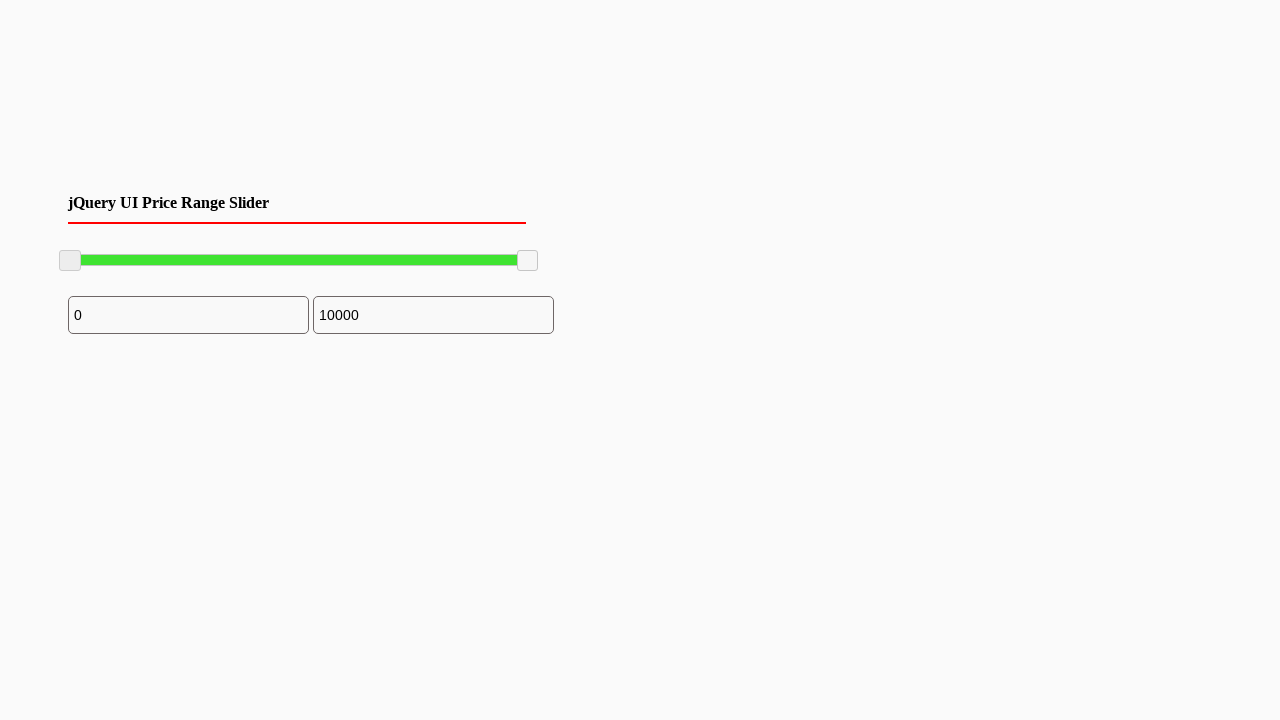

Pressed mouse button down on the slider handle at (70, 261)
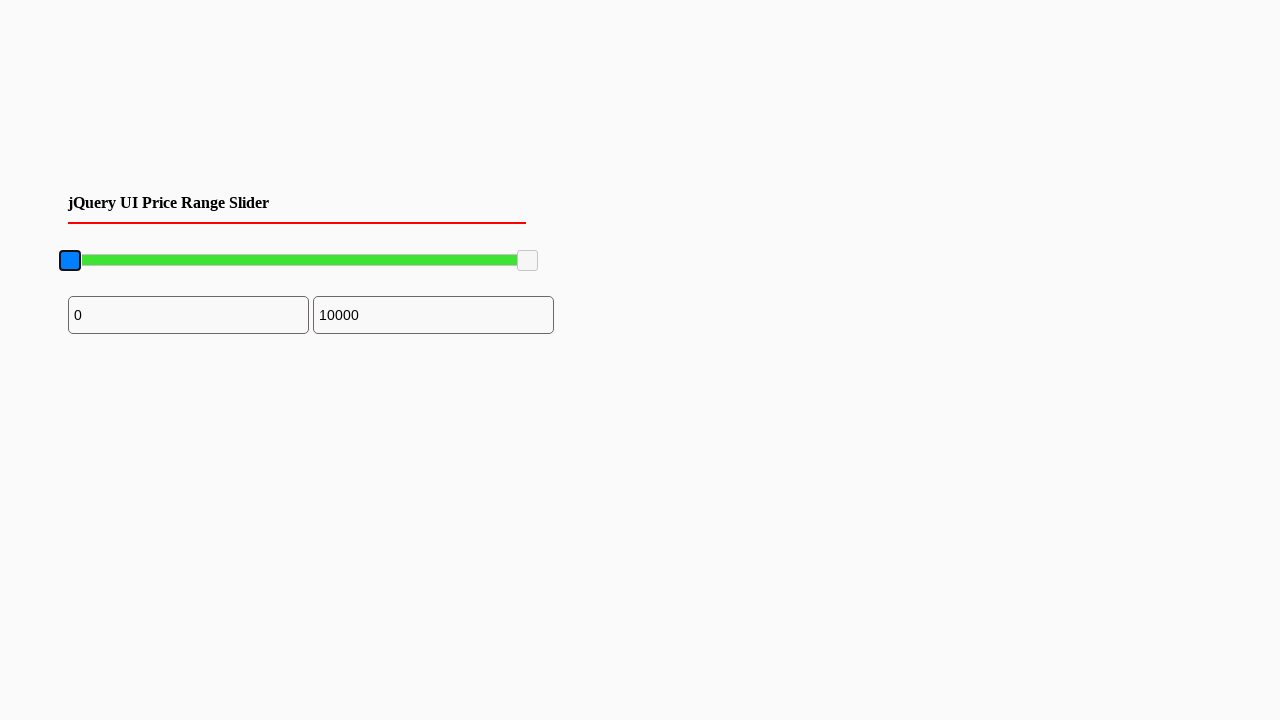

Dragged the slider handle 50 pixels to the right to adjust minimum price at (120, 261)
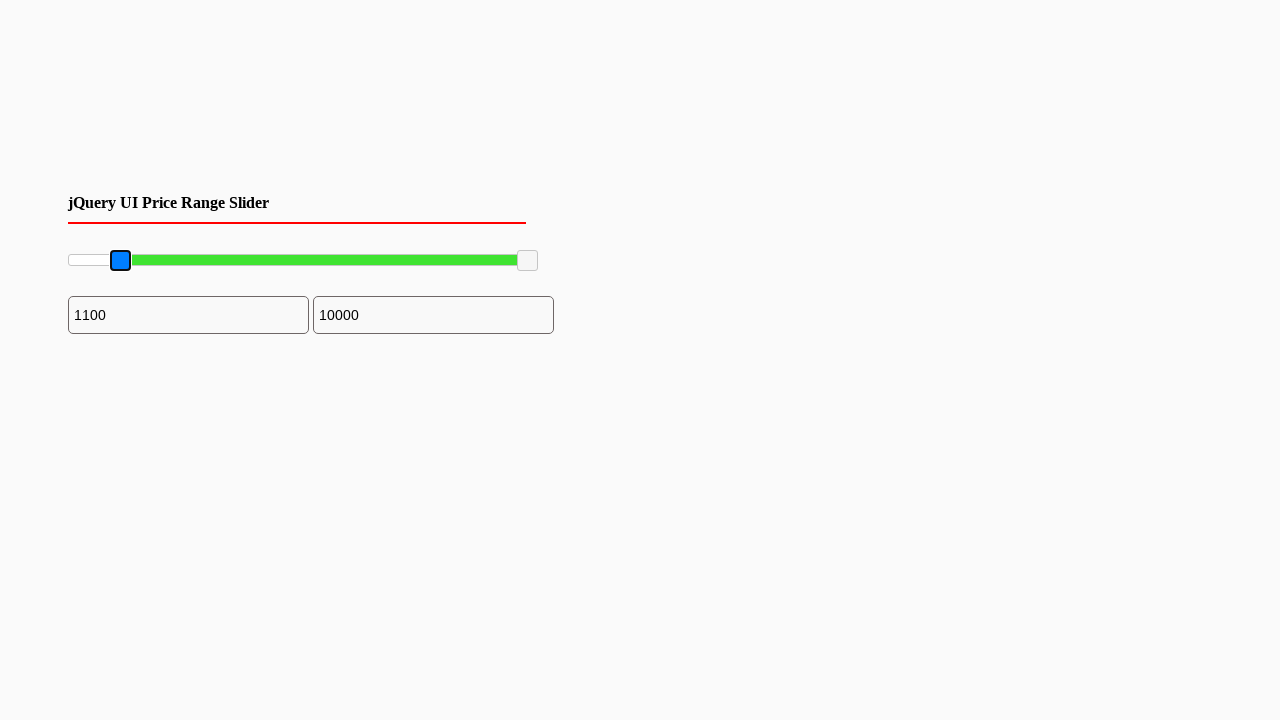

Released mouse button, completed slider drag action at (120, 261)
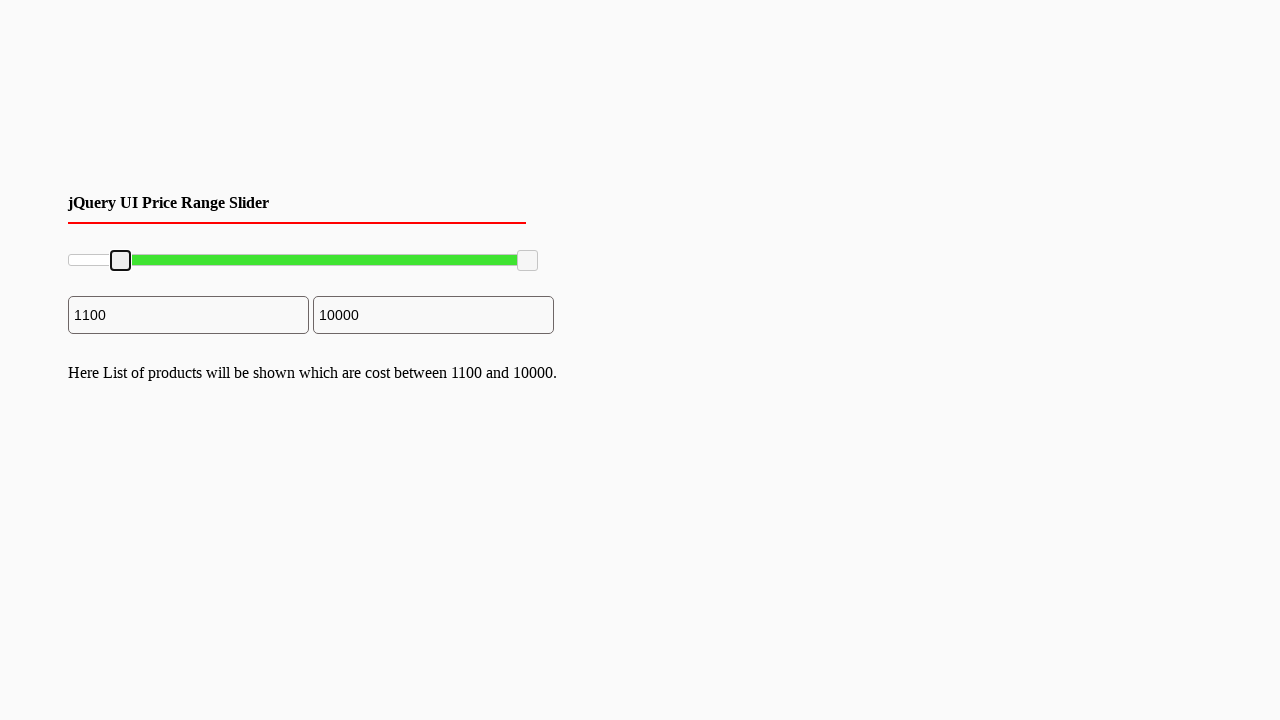

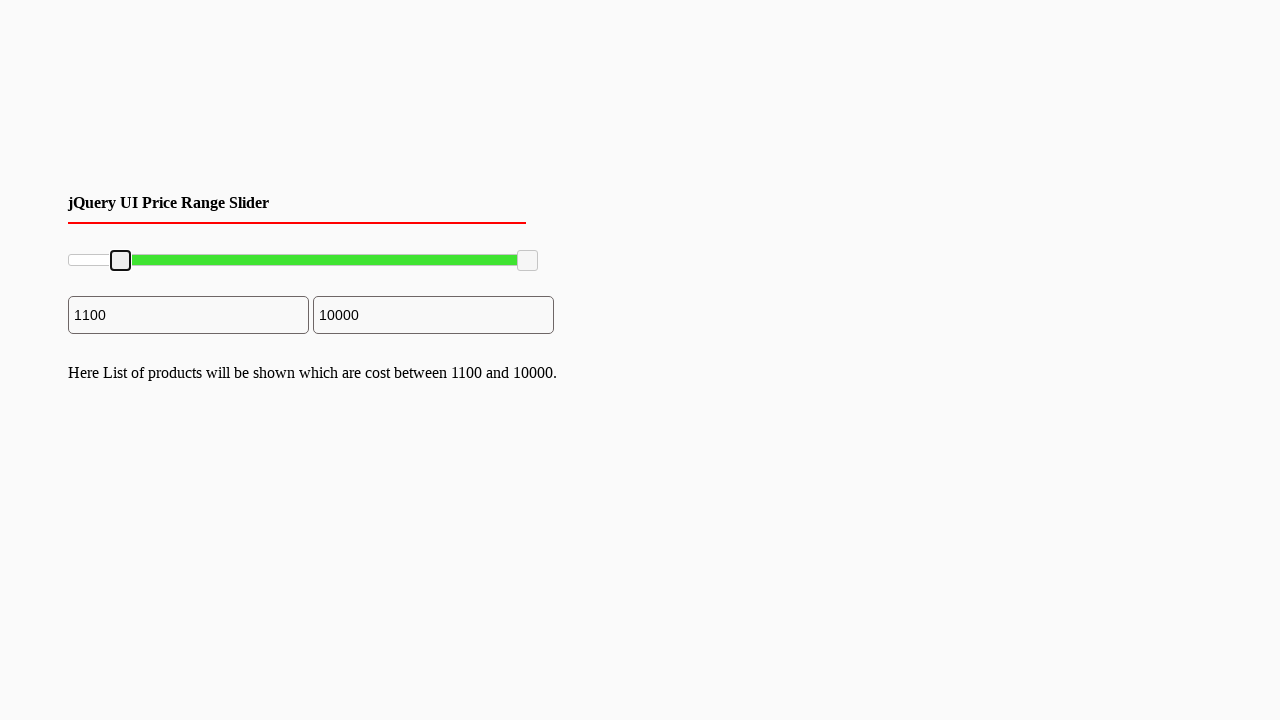